Tests JavaScript execution in browser by navigating to a practice page and filling a text input field using JavaScript to locate the element

Starting URL: https://www.letskodeit.com/practice

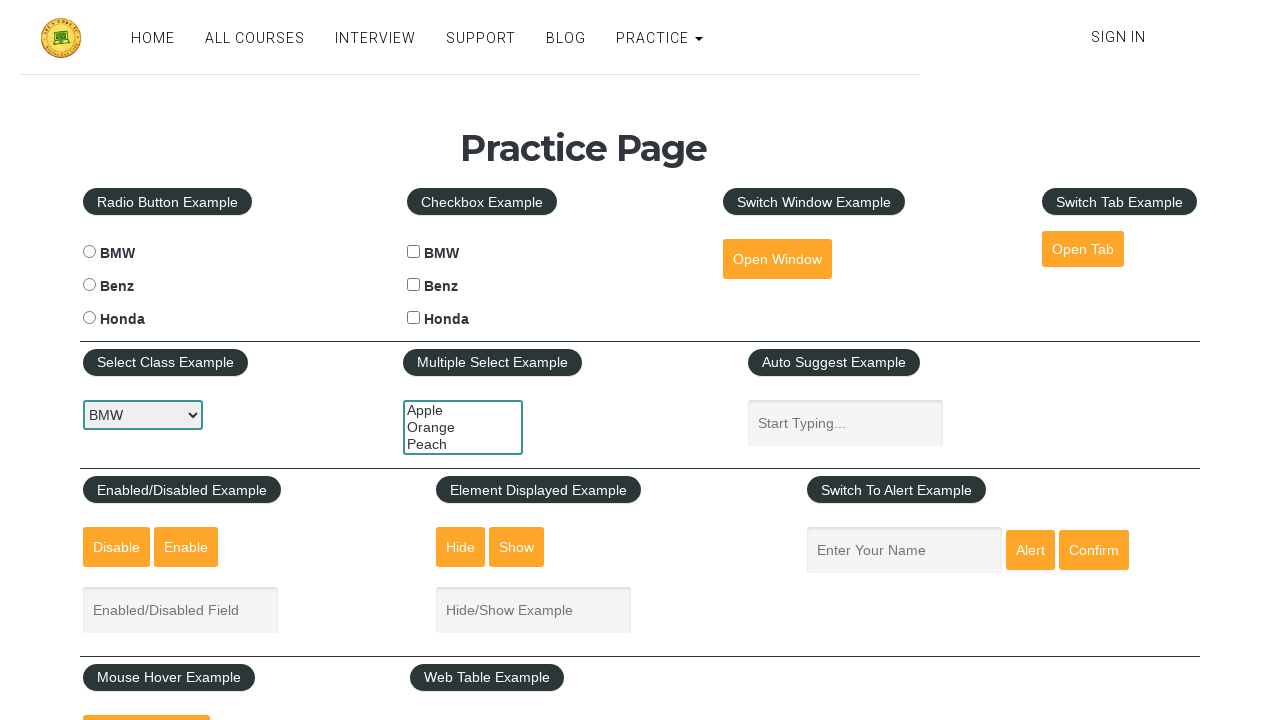

Filled name input field with 'test' on #name
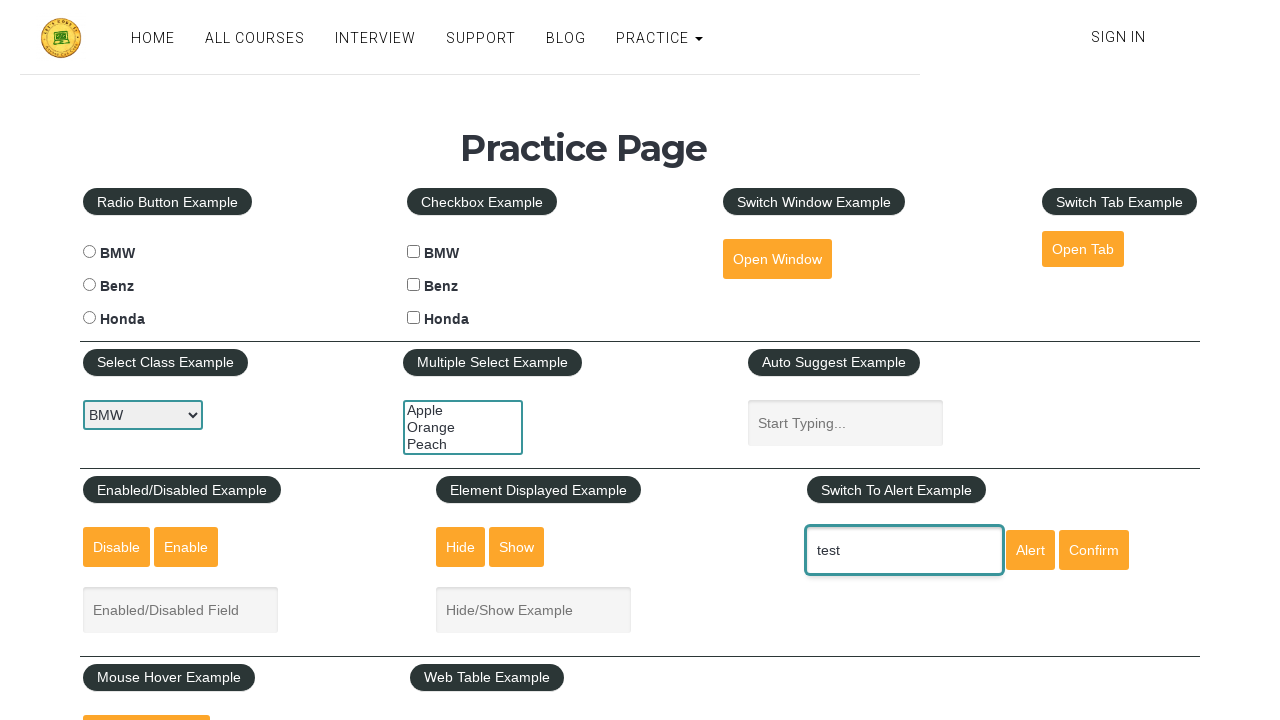

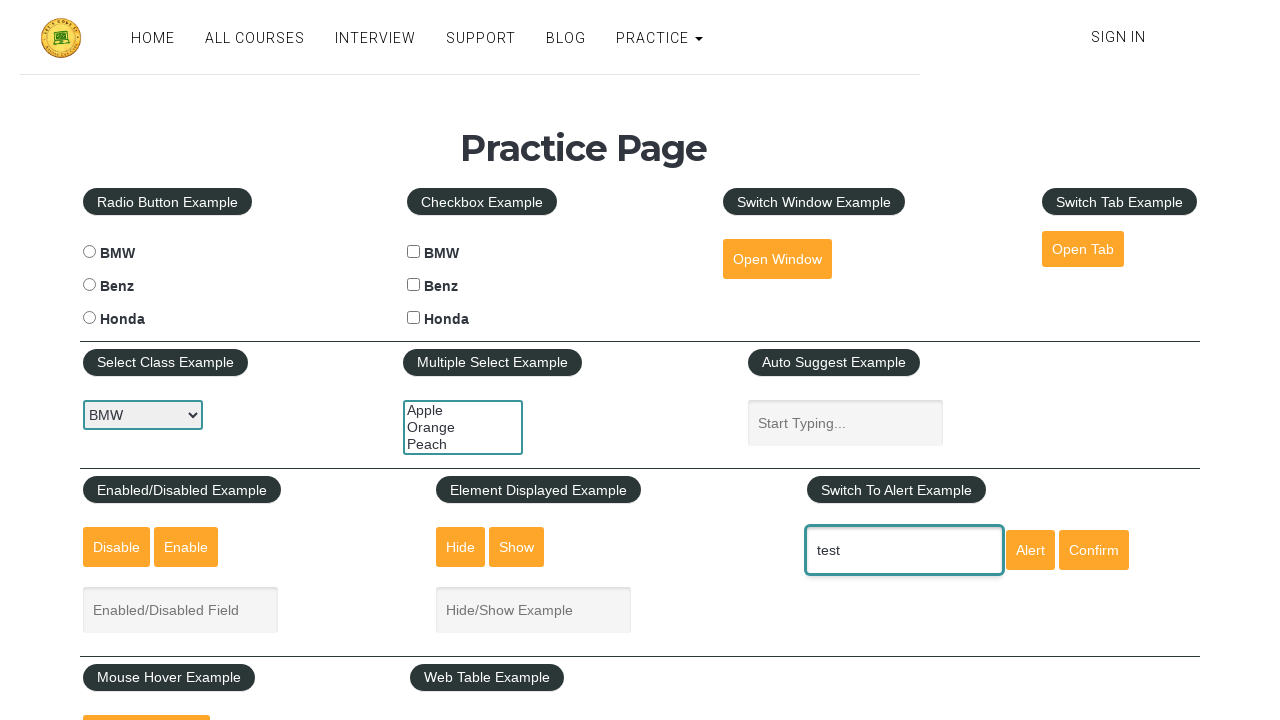